Tests the Next and Previous button navigation behavior on the home screen product carousel

Starting URL: https://www.demoblaze.com

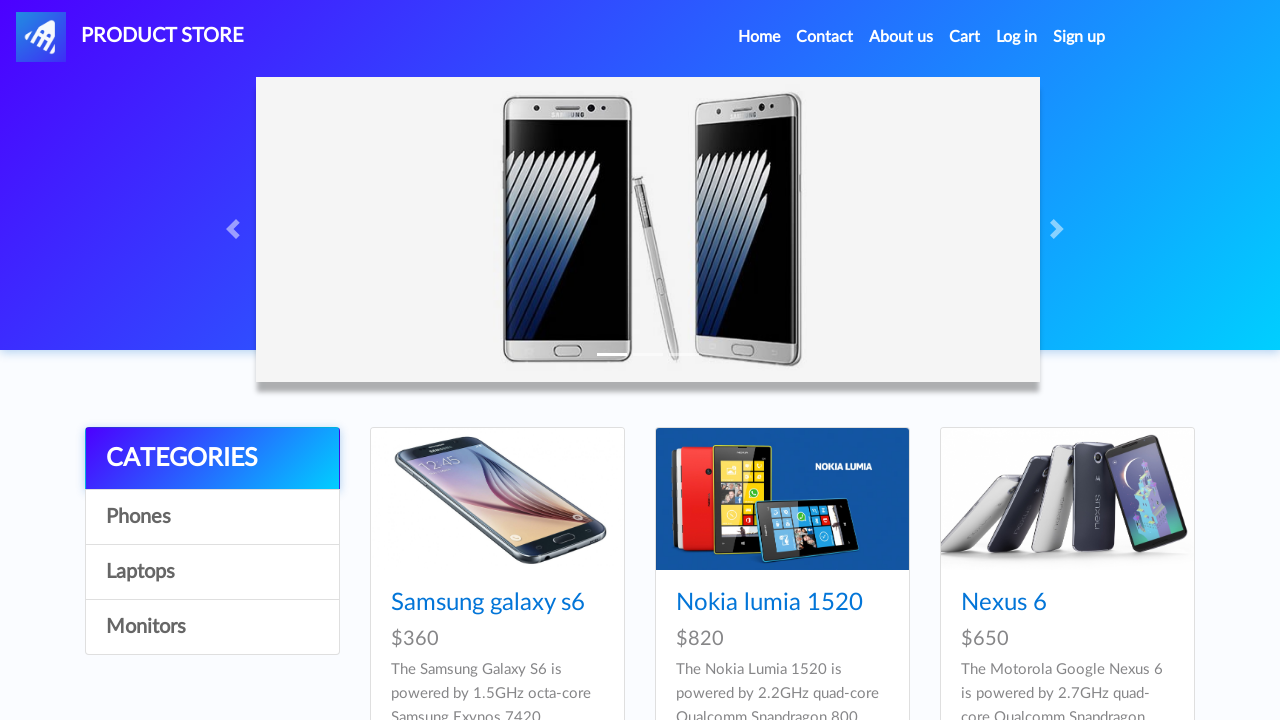

Clicked Next button to navigate to next products in carousel at (1166, 385) on xpath=//button[@id="next2"]
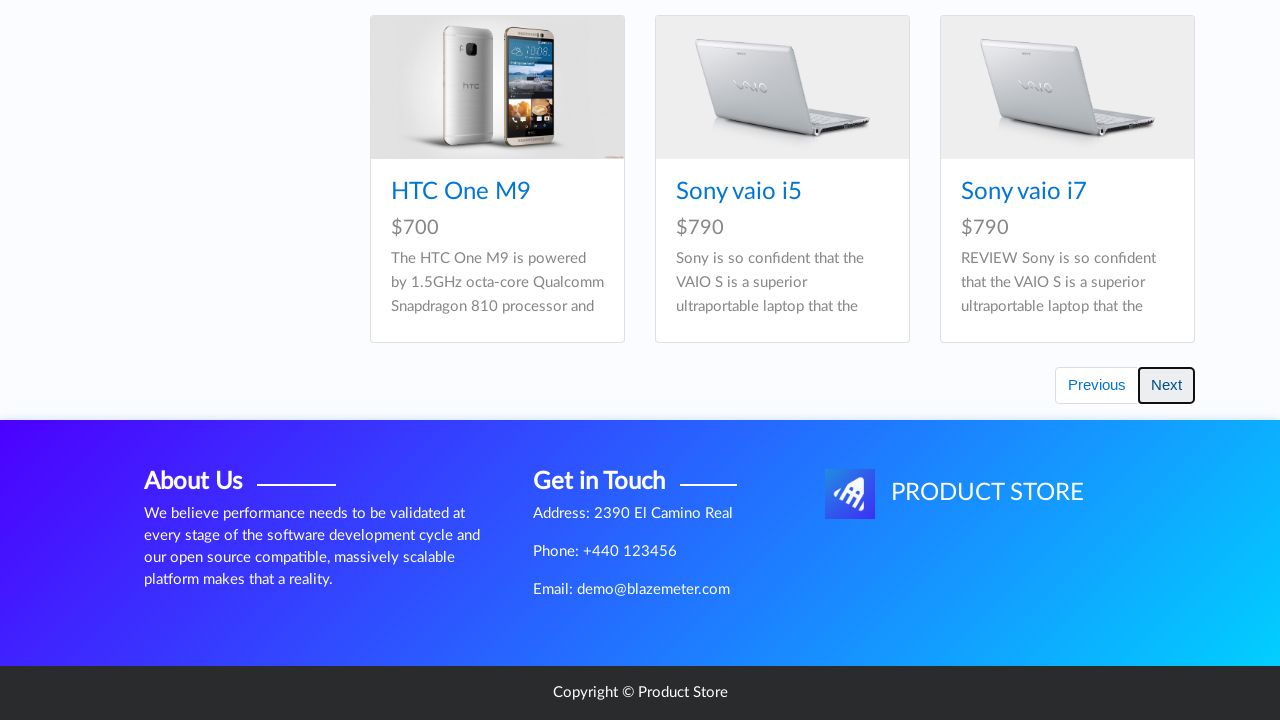

Waited 3 seconds for next product carousel content to load
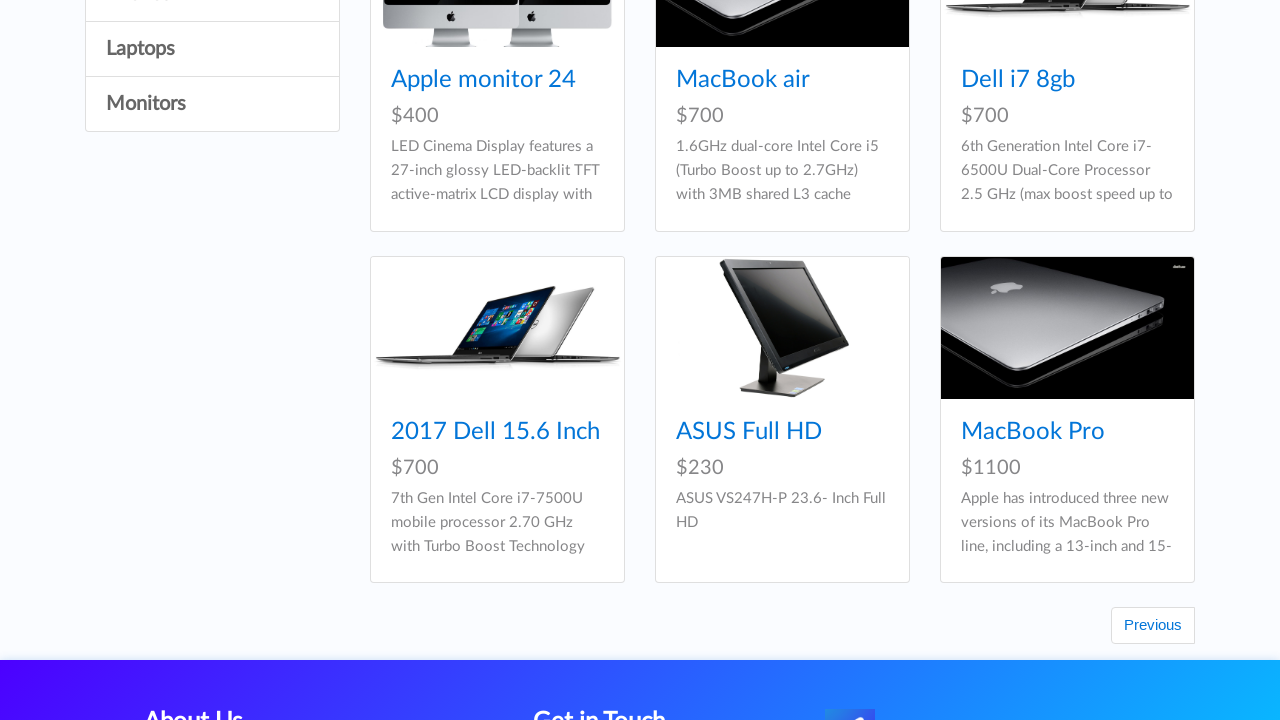

Clicked Previous button to navigate back to previous products in carousel at (1153, 626) on xpath=//button[@id="prev2"]
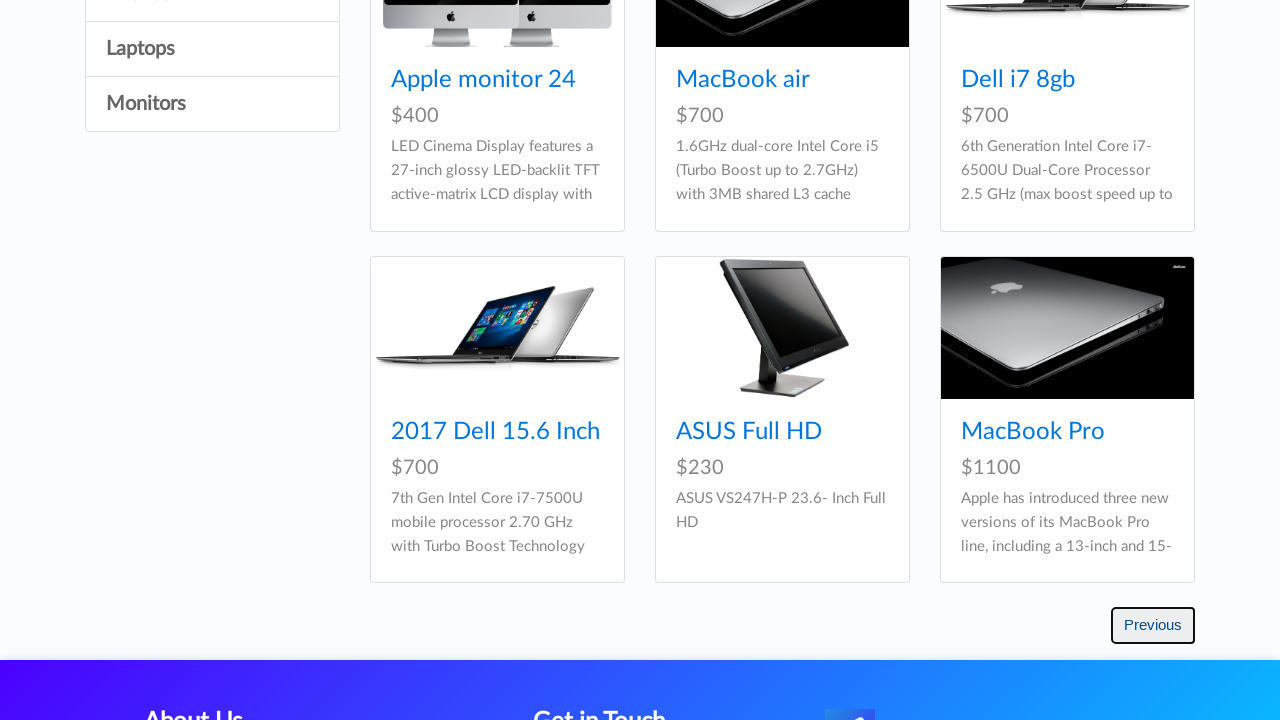

Waited 3 seconds for previous product carousel content to load
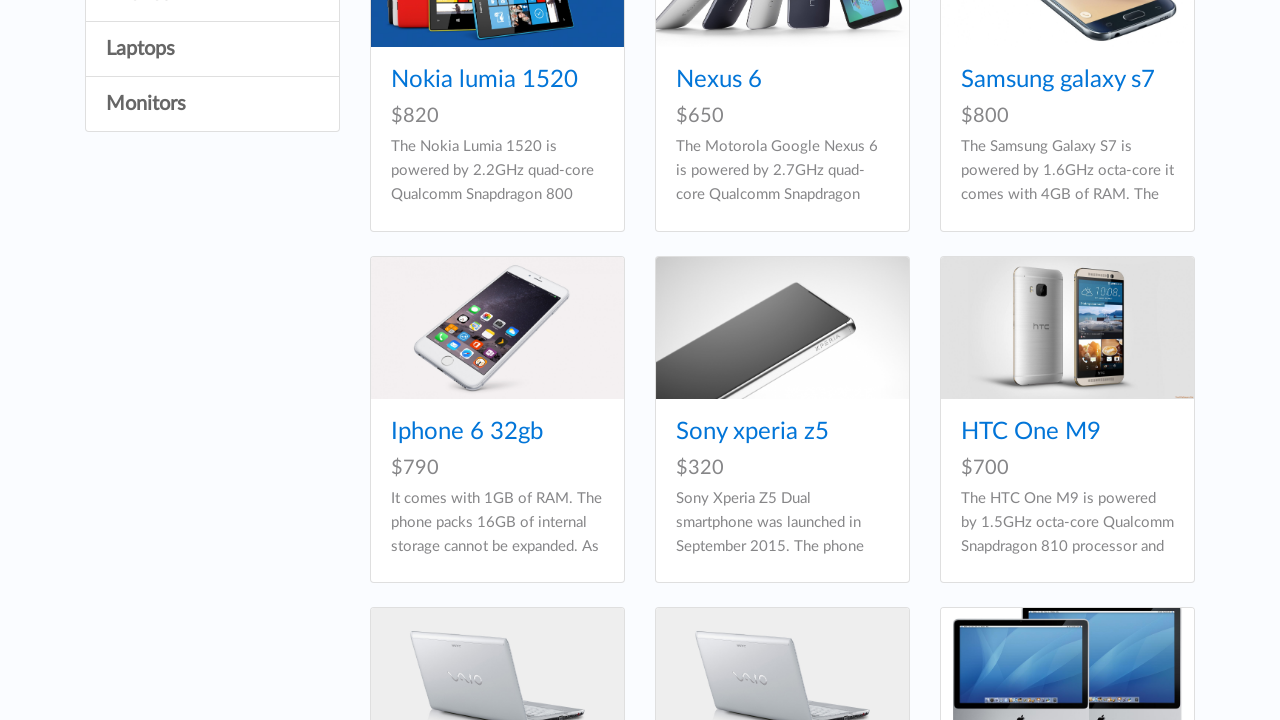

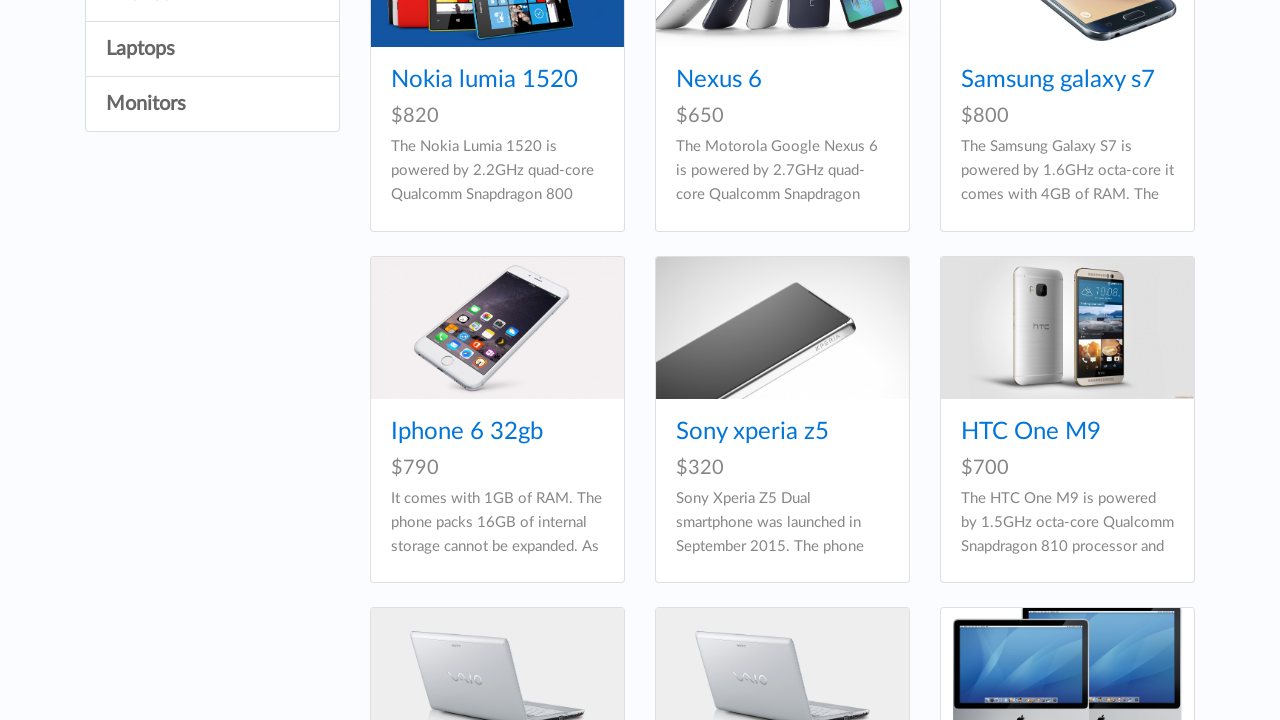